Navigates to a subscription website builder page and captures a screenshot to verify the page loads correctly

Starting URL: https://subscriptionwebsitebuilder.co.uk

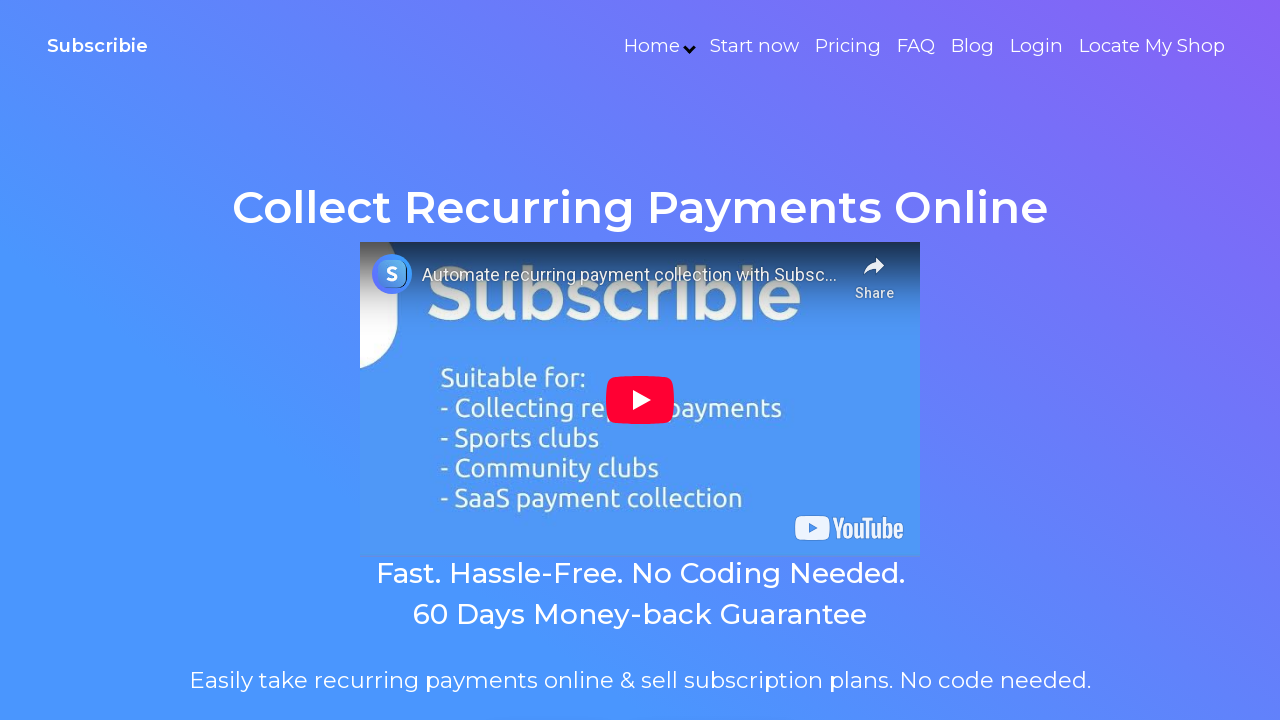

Waited for page to load completely with networkidle state
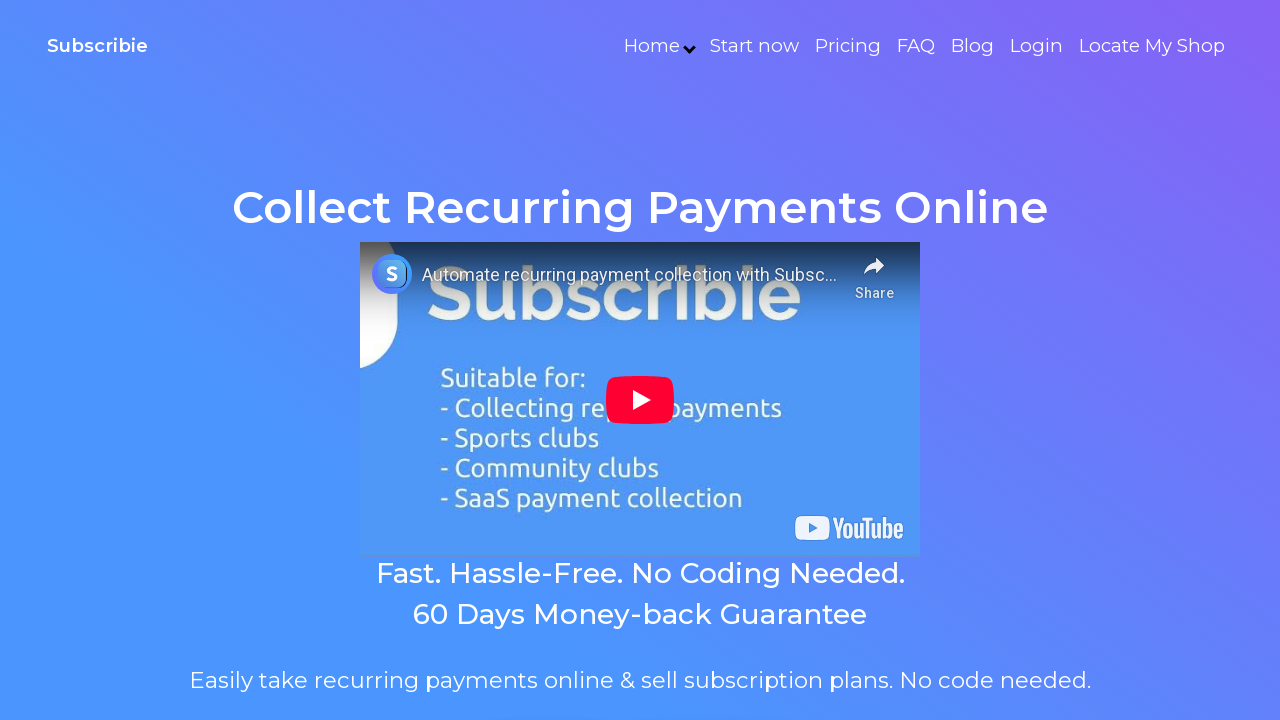

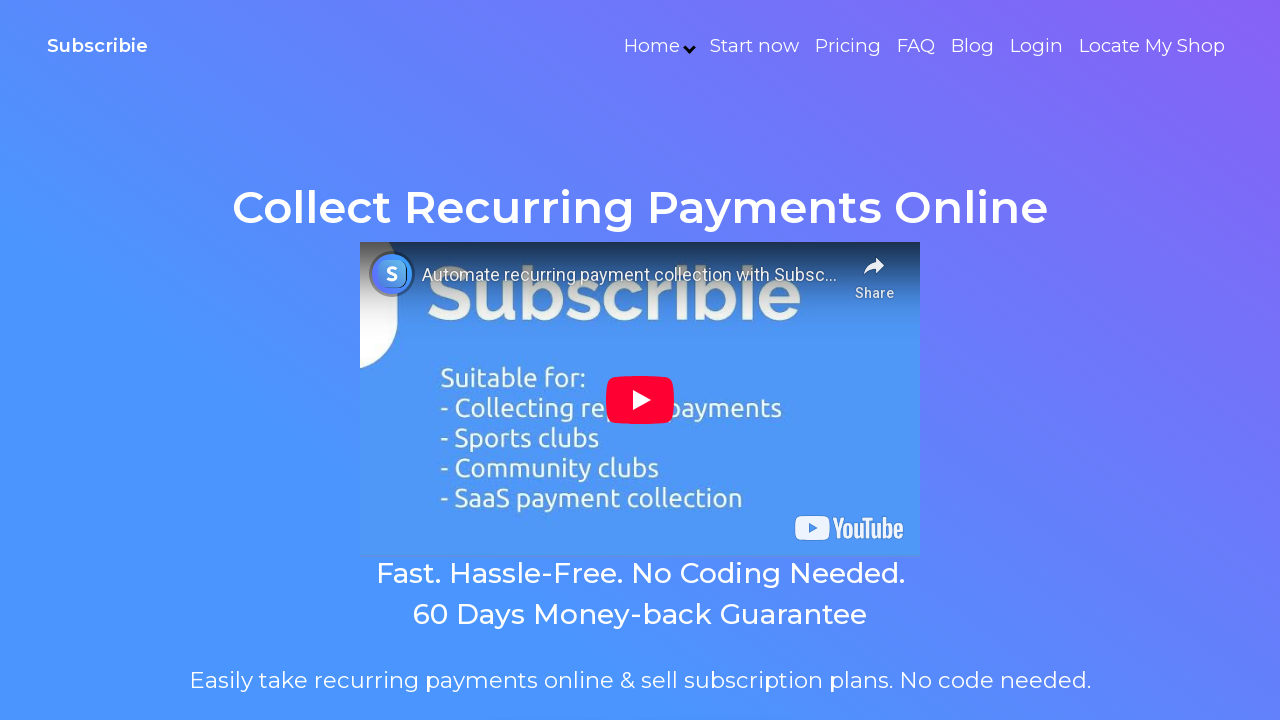